Tests jQuery UI drag-and-drop functionality using an alternative approach with click-and-hold, move by offset, and release actions

Starting URL: https://jqueryui.com

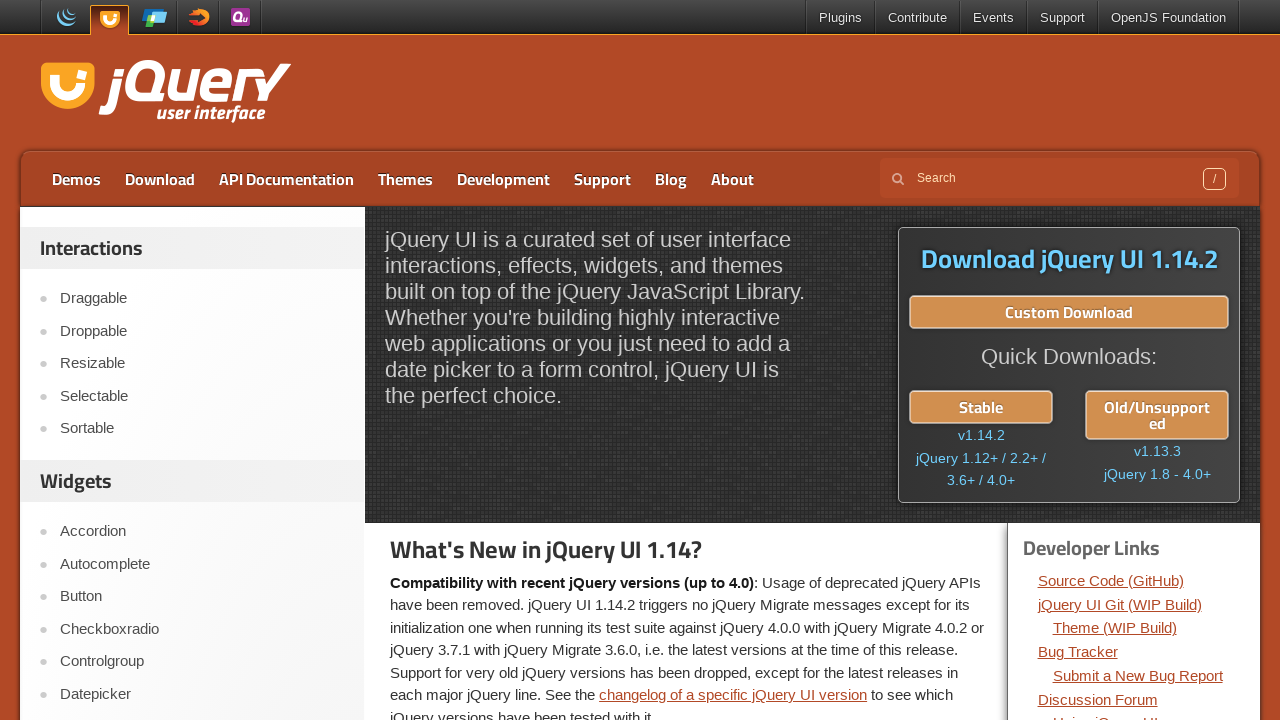

Clicked on Droppable link at (202, 331) on xpath=//a[text()='Droppable']
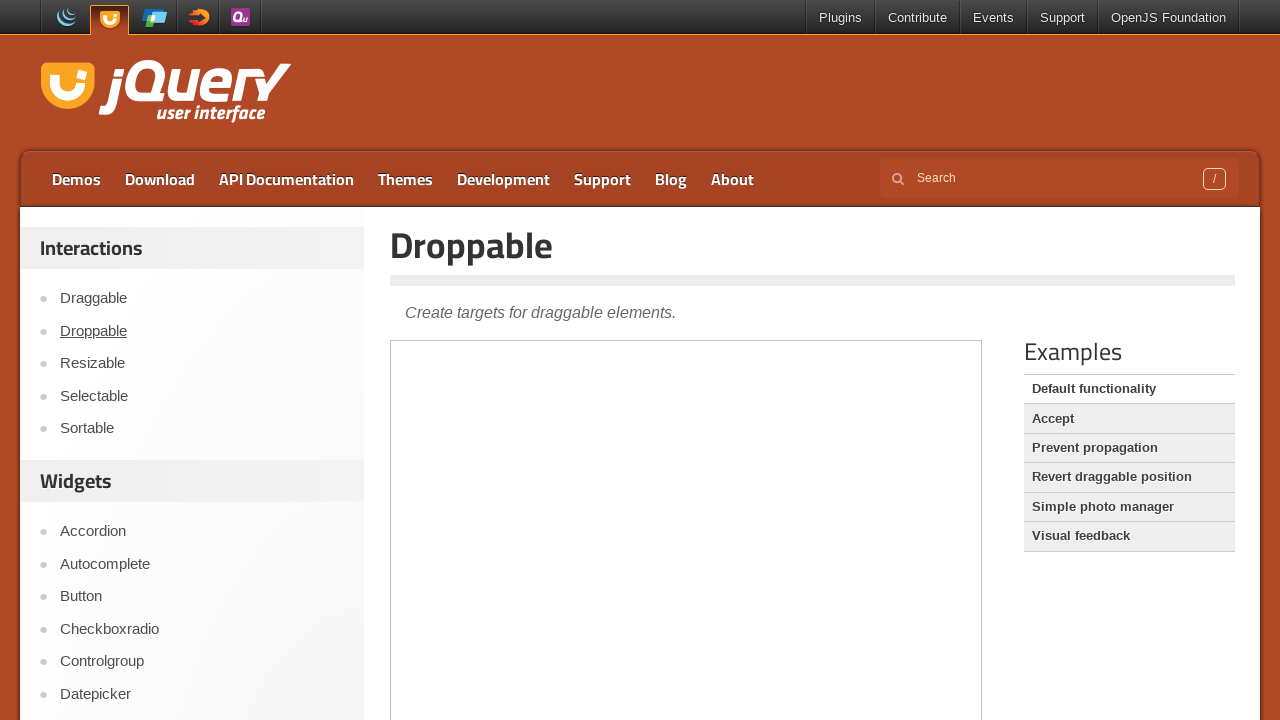

Located demo iframe
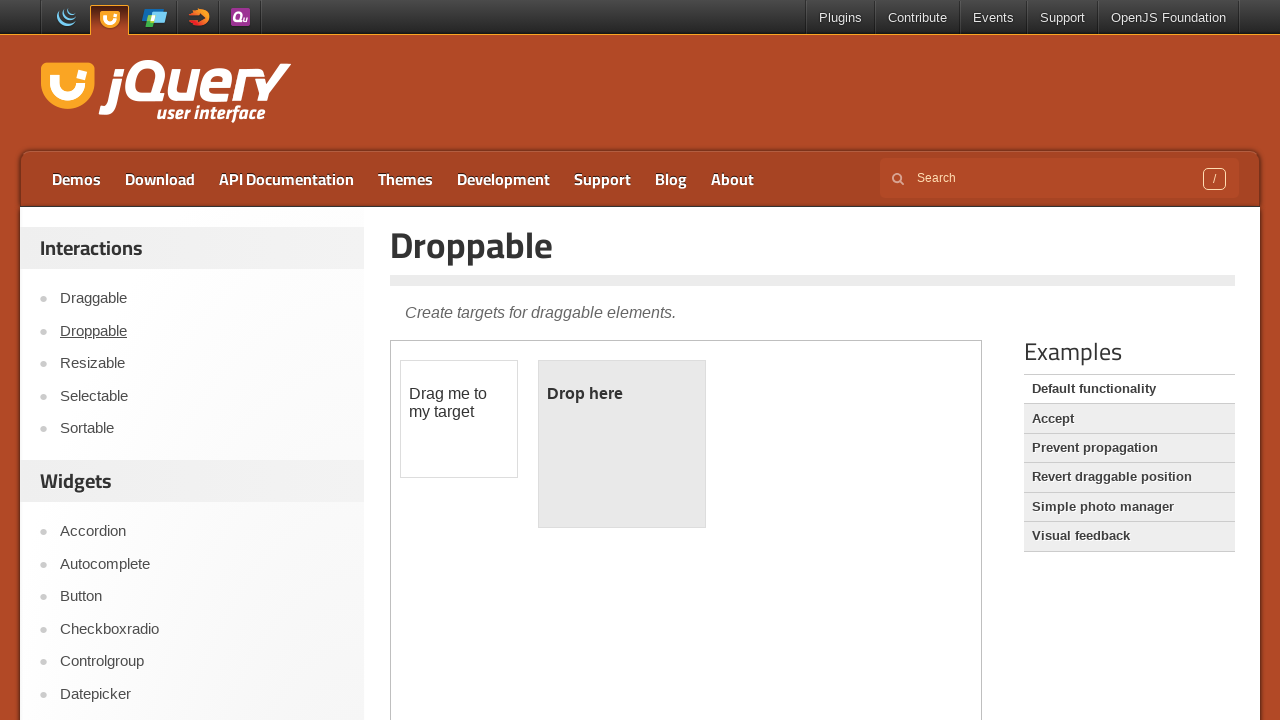

Located draggable element
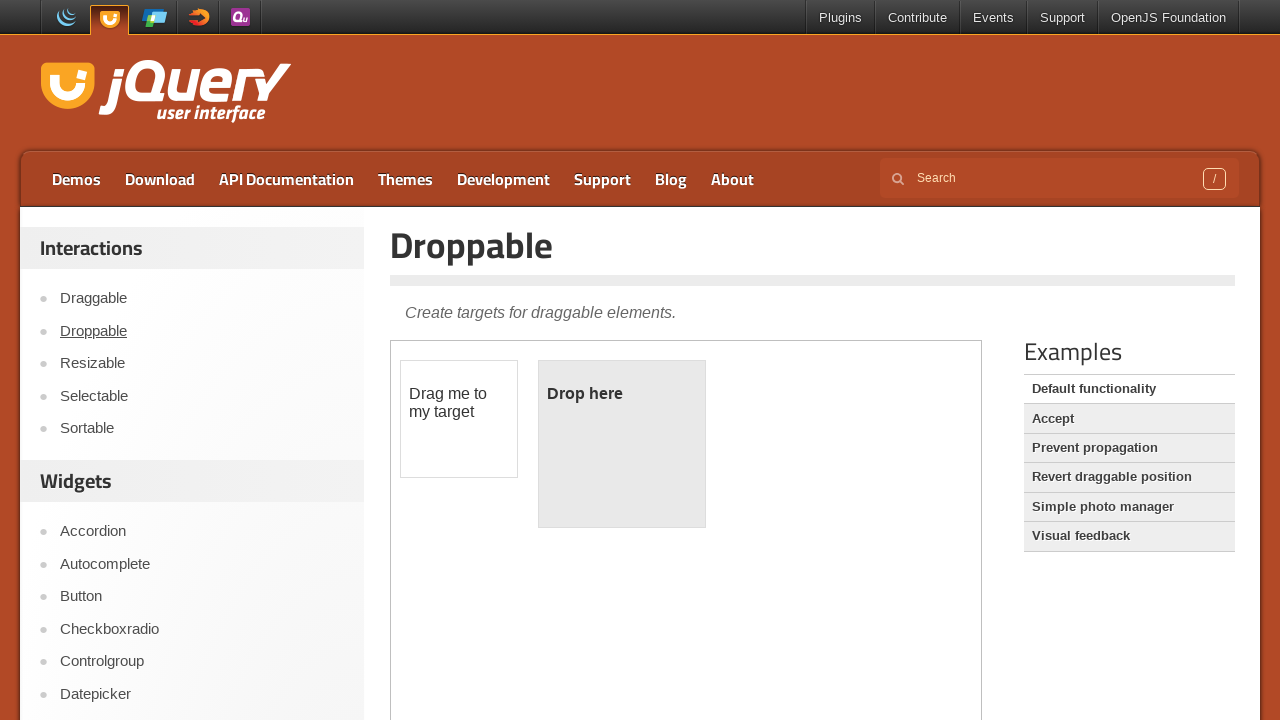

Located droppable element
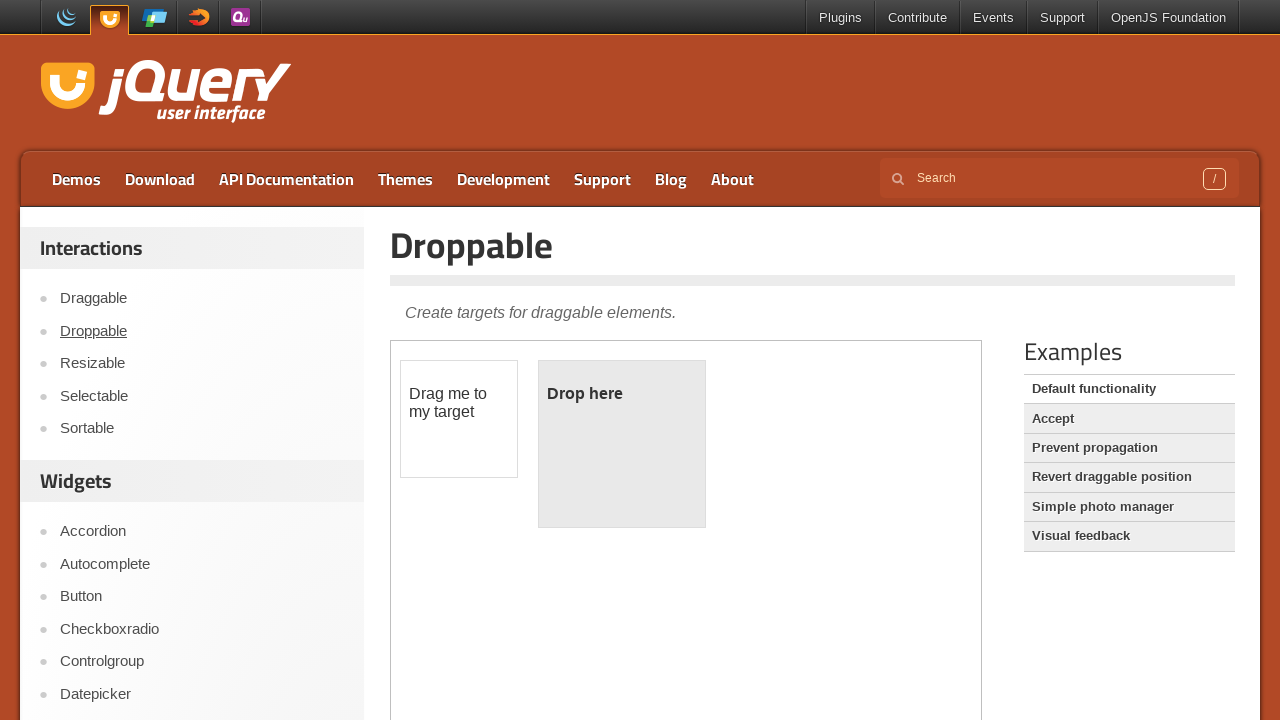

Dragged draggable element to droppable element using drag_to method at (622, 444)
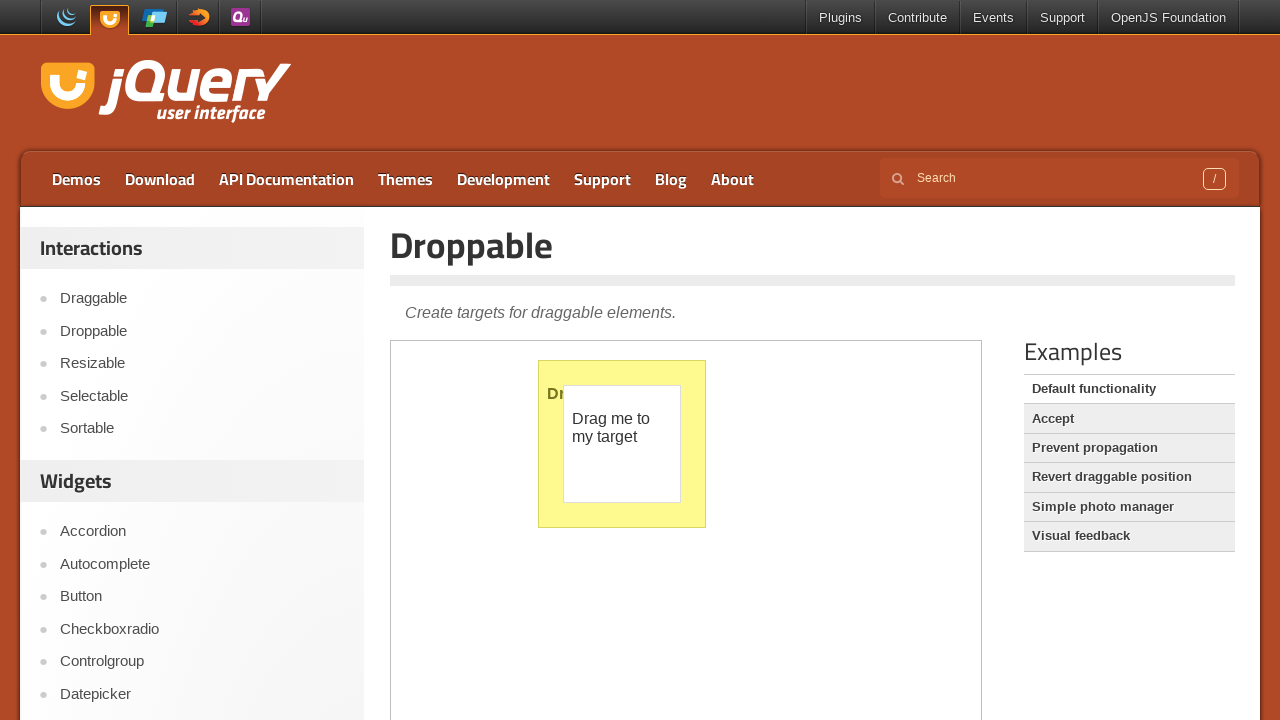

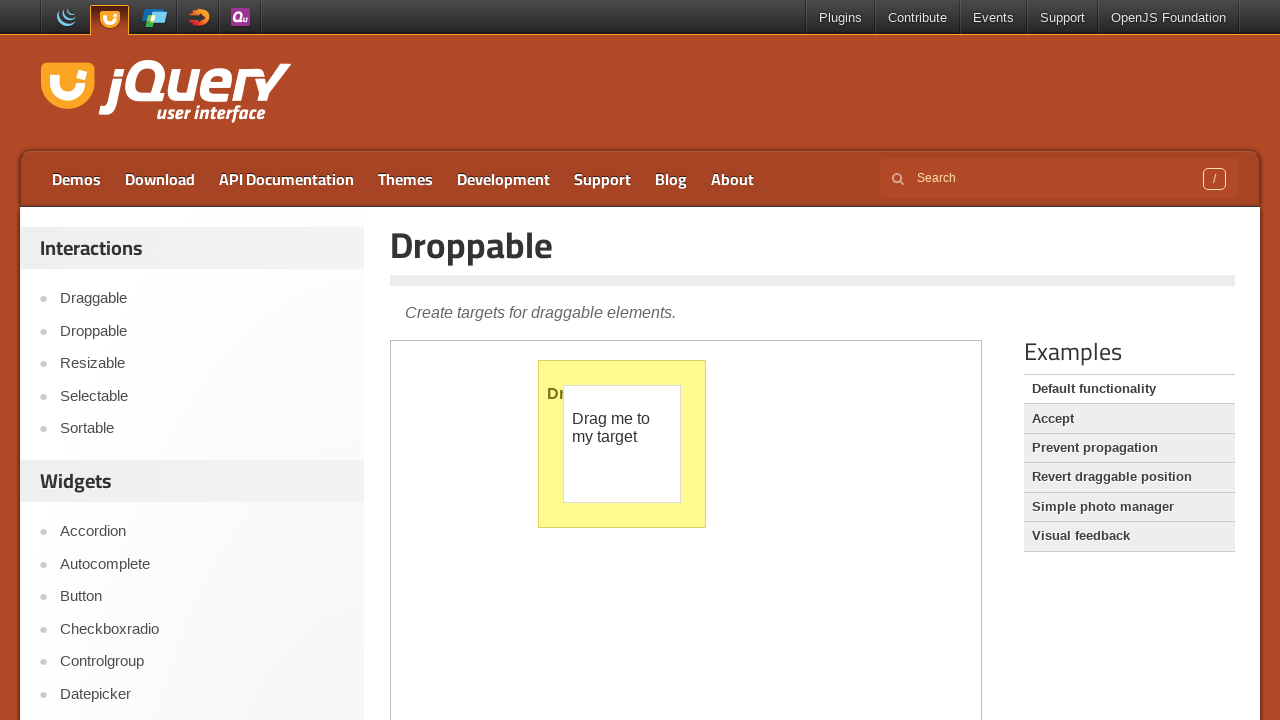